Navigates to an automation practice page and interacts with table elements to verify table structure and content

Starting URL: https://rahulshettyacademy.com/AutomationPractice/

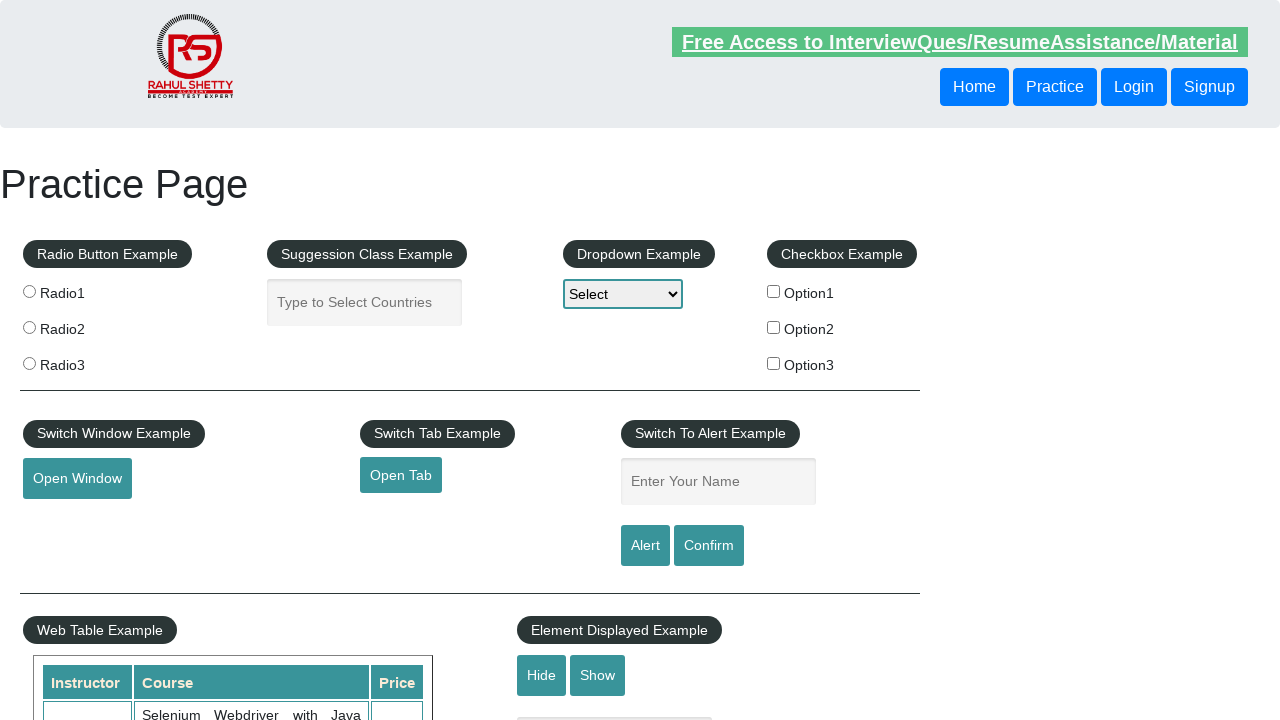

Waited for table with class 'table-display' to be present
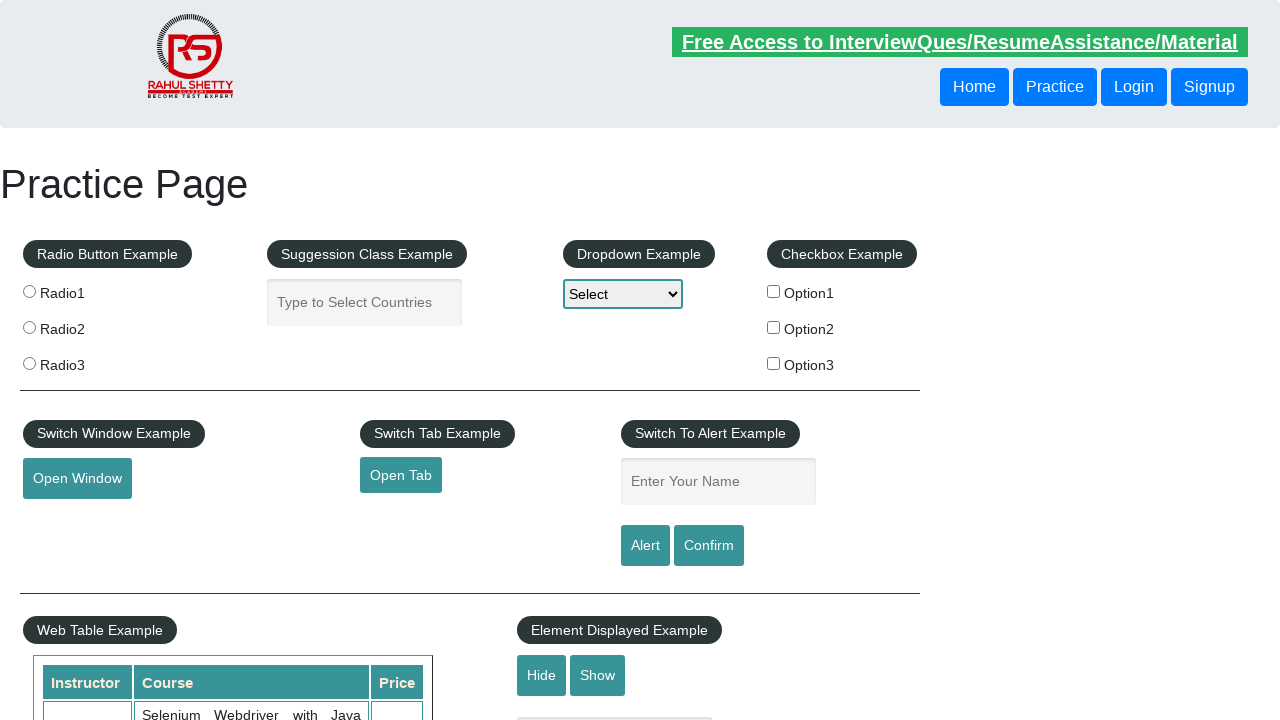

Retrieved all cells from second column of table
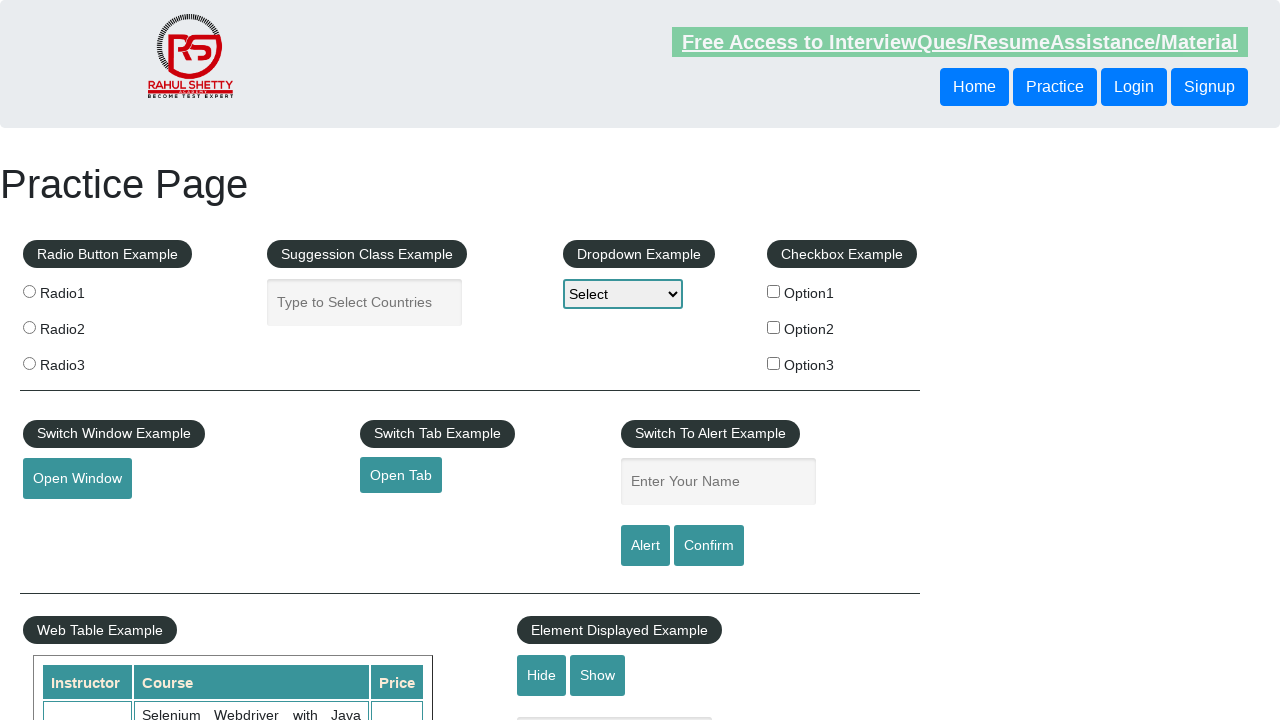

Counted 11 elements in second column (including header)
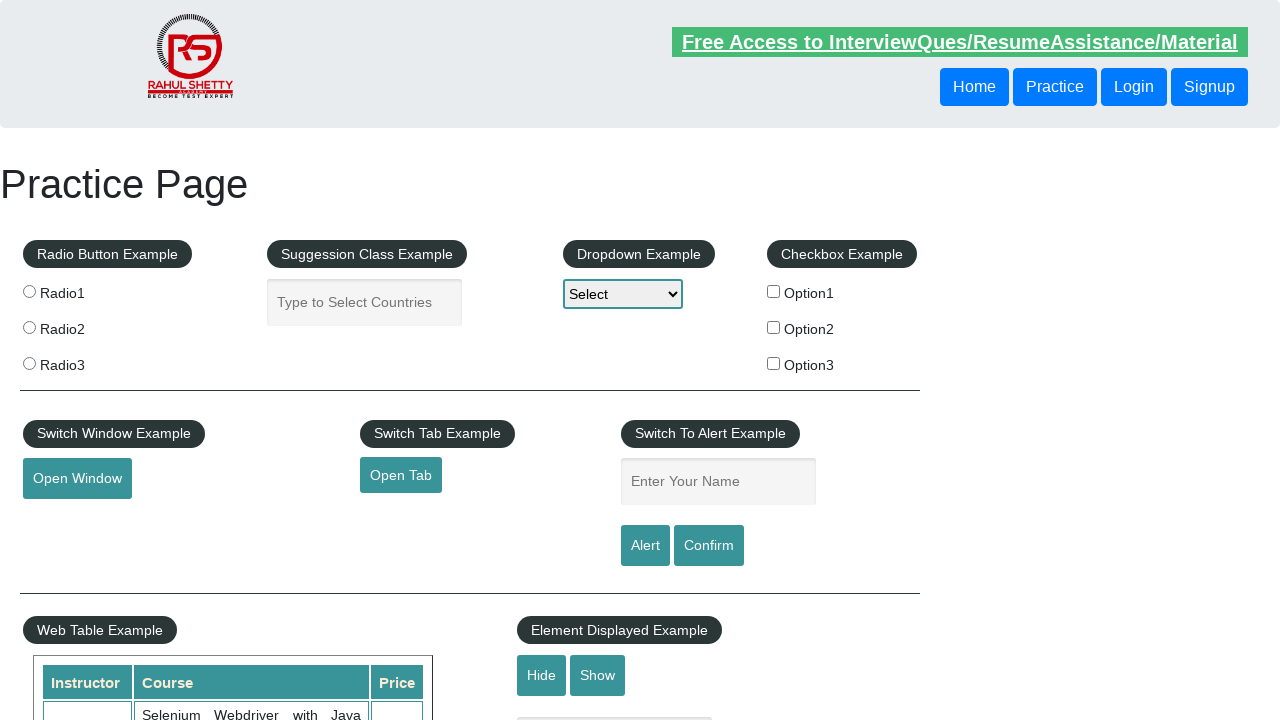

Retrieved all header cells from first row of table body
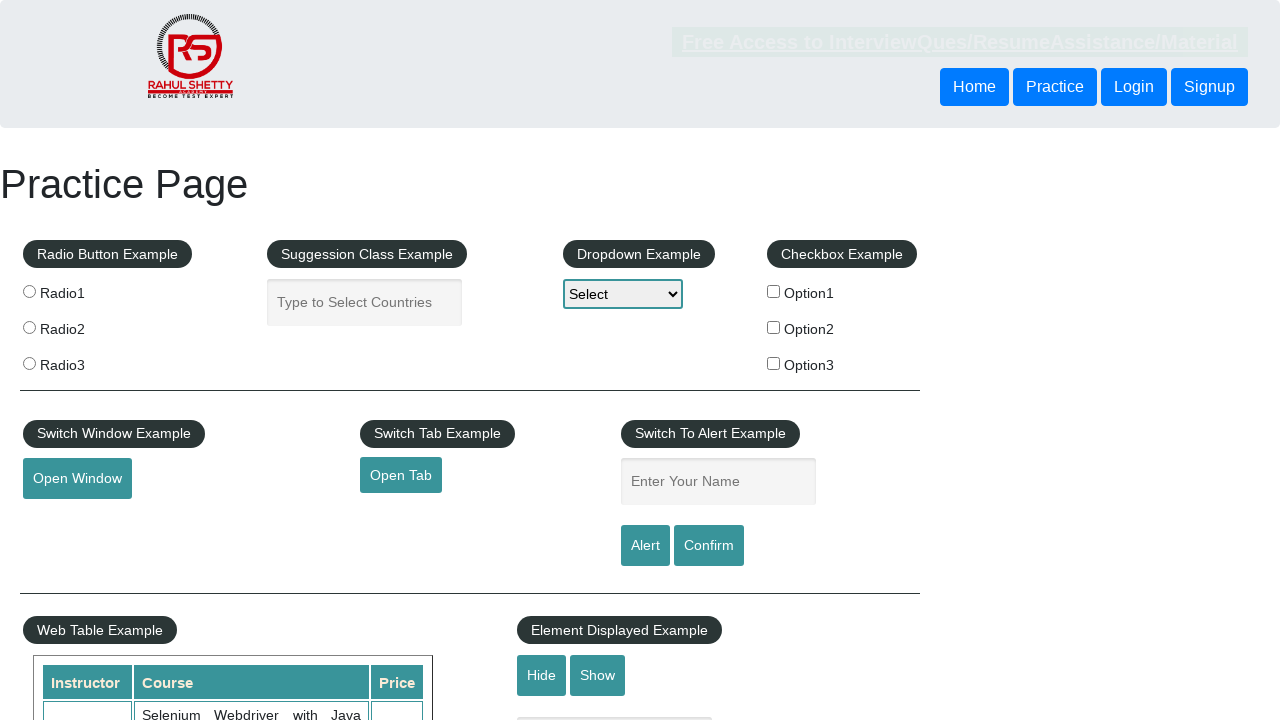

Counted 3 header cells in first row
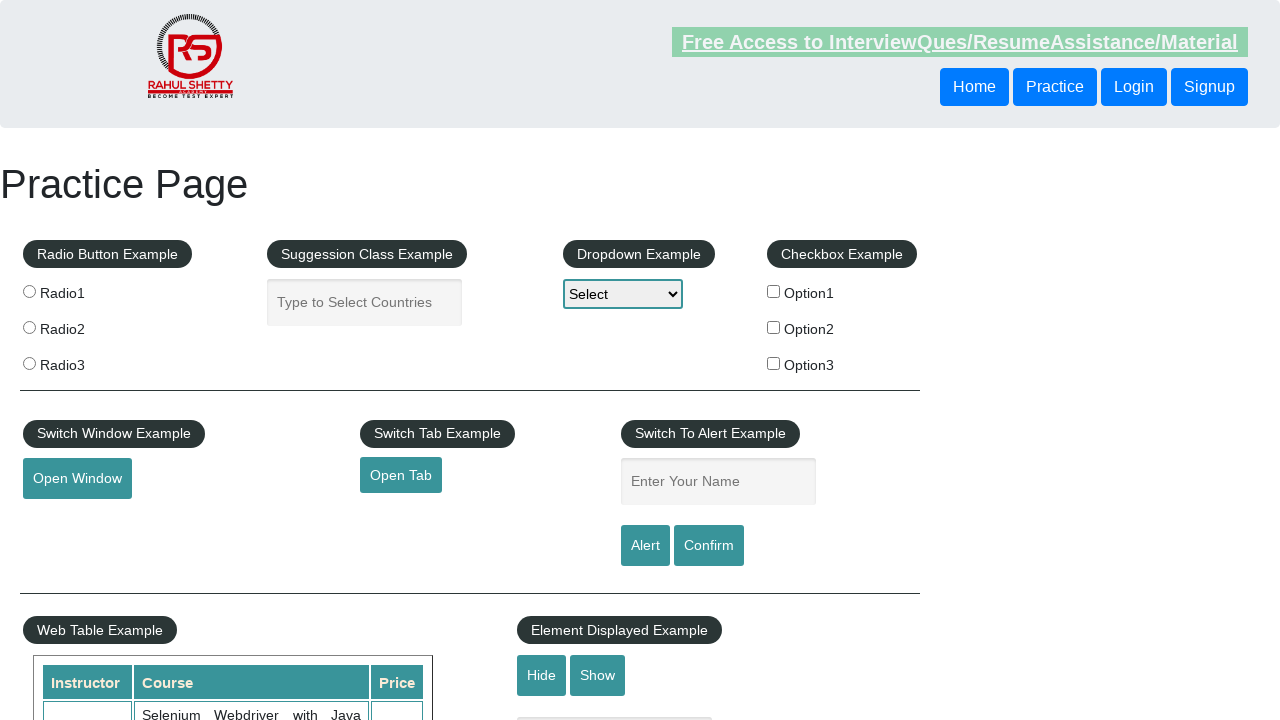

Retrieved text content from third row of table
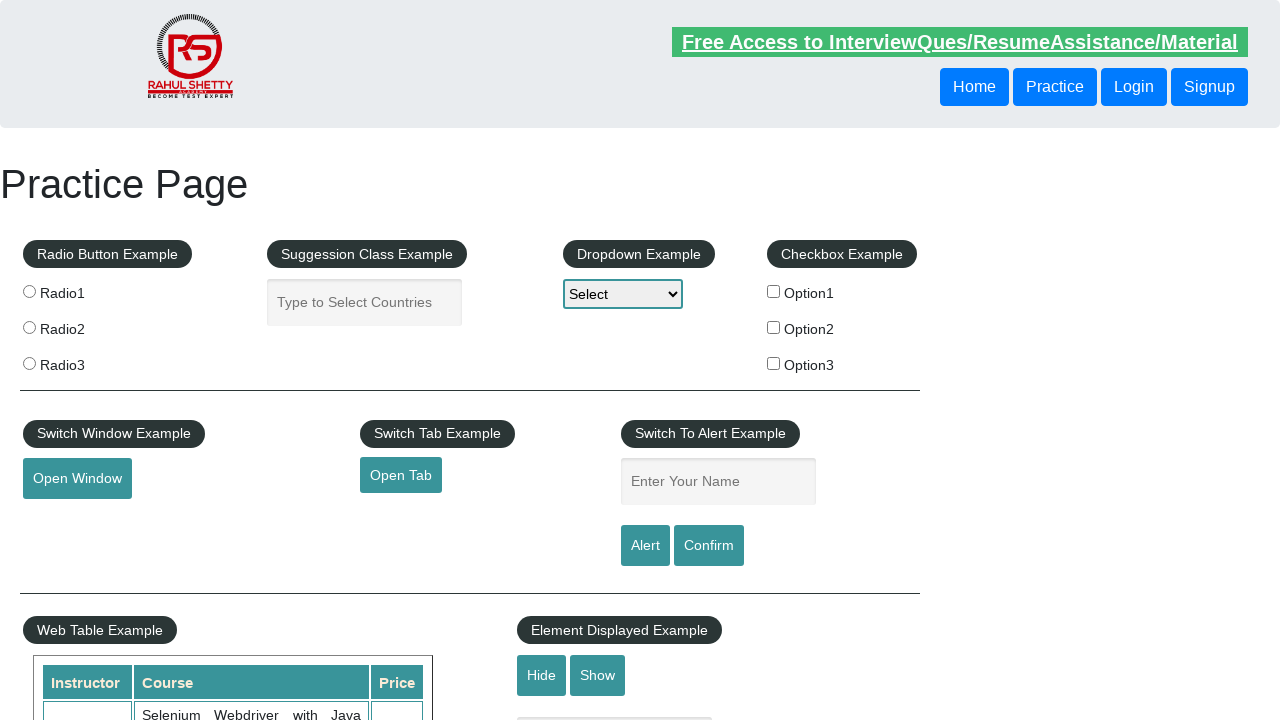

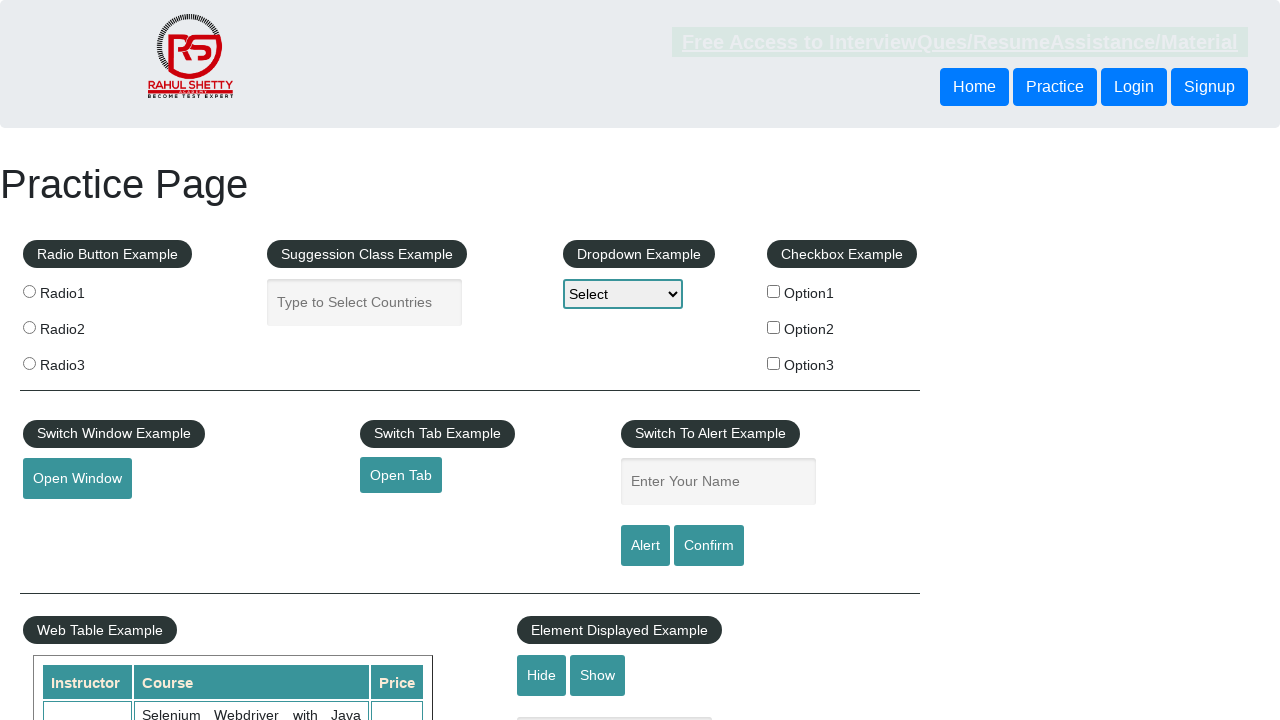